Tests navigation by clicking on a homepage link and verifying the browser navigates to the homepage URL.

Starting URL: https://kristinek.github.io/site/examples/actions

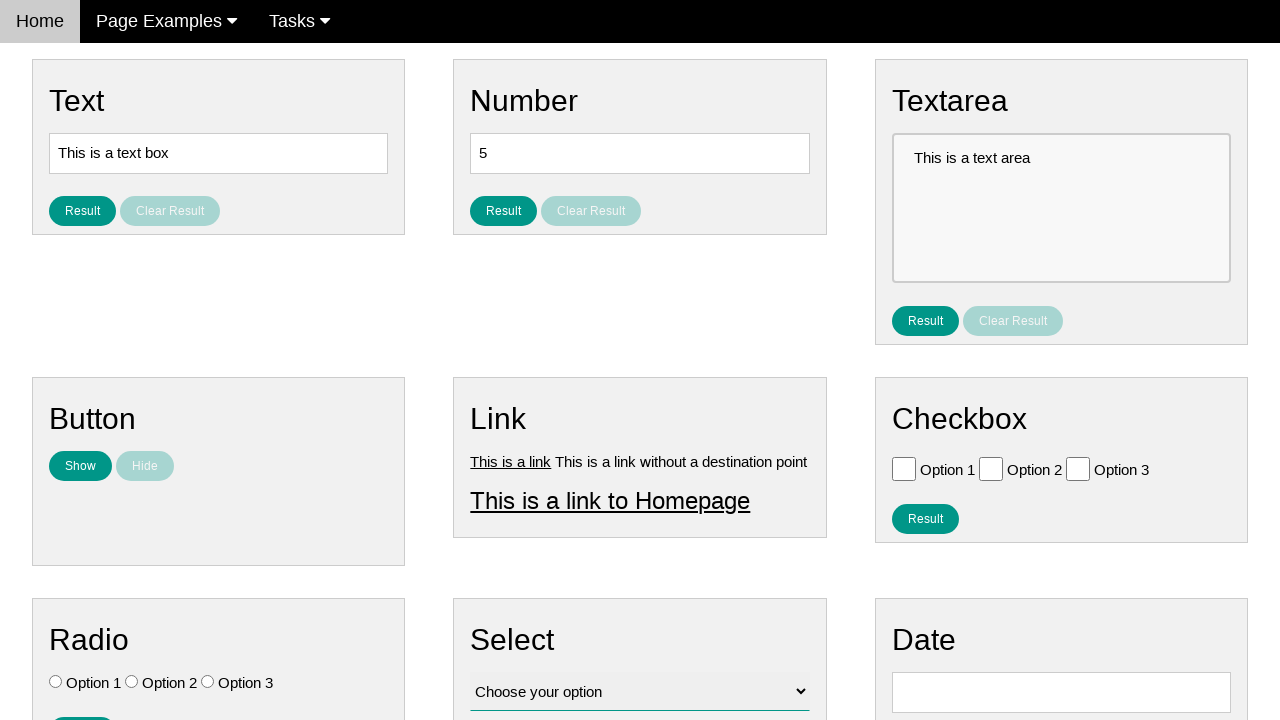

Clicked on homepage link at (610, 500) on #homepage_link
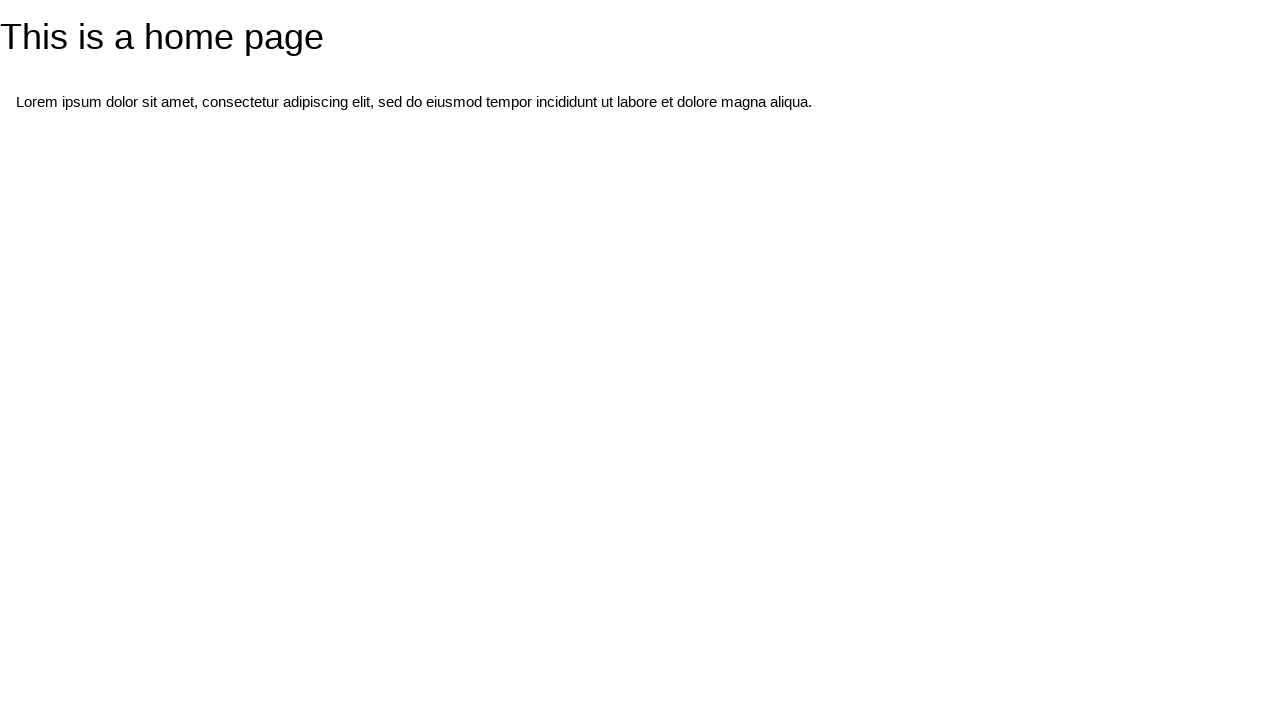

Navigation to homepage URL completed
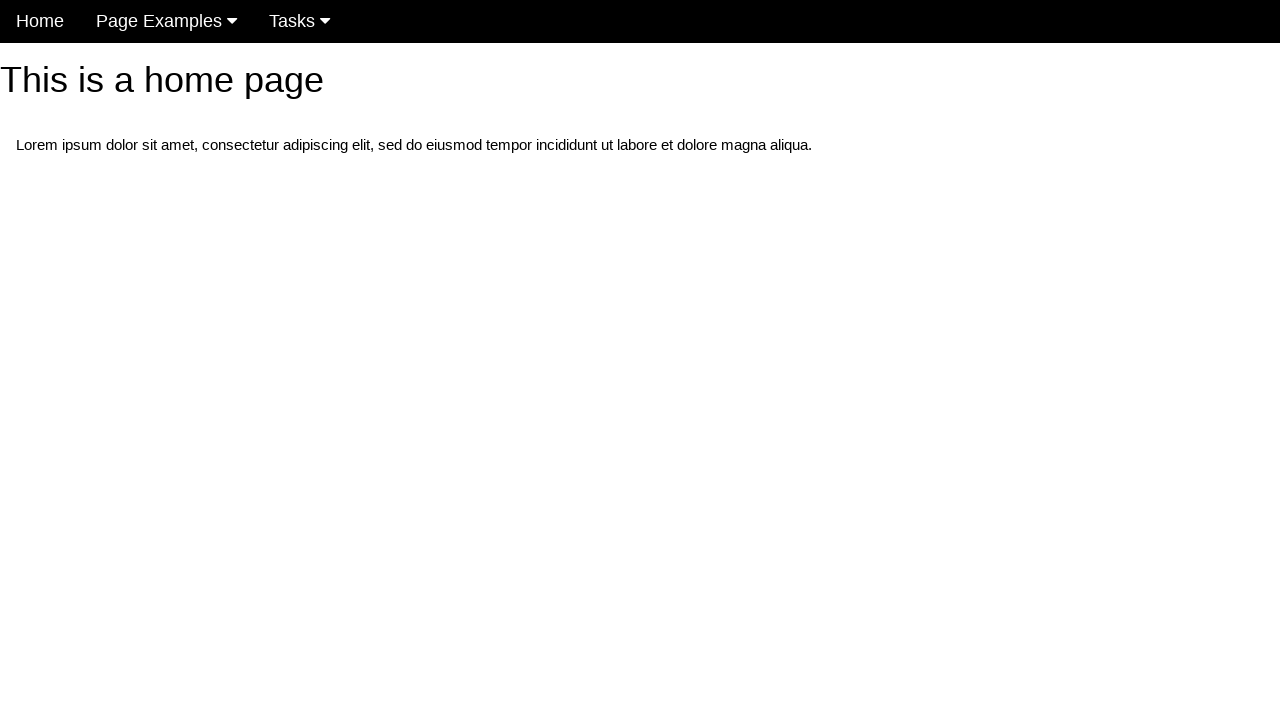

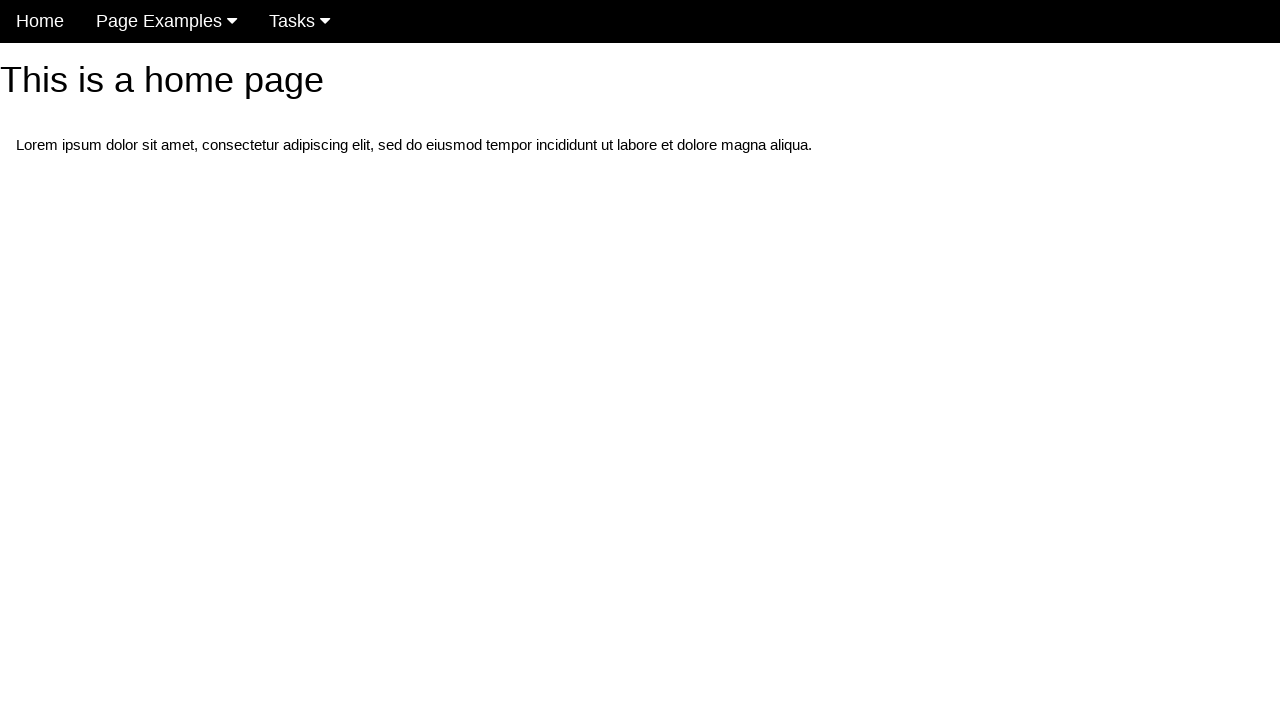